Tests browser back button navigation by clicking a link then using browser back functionality

Starting URL: https://selenium.dev/selenium/web/mouse_interaction.html

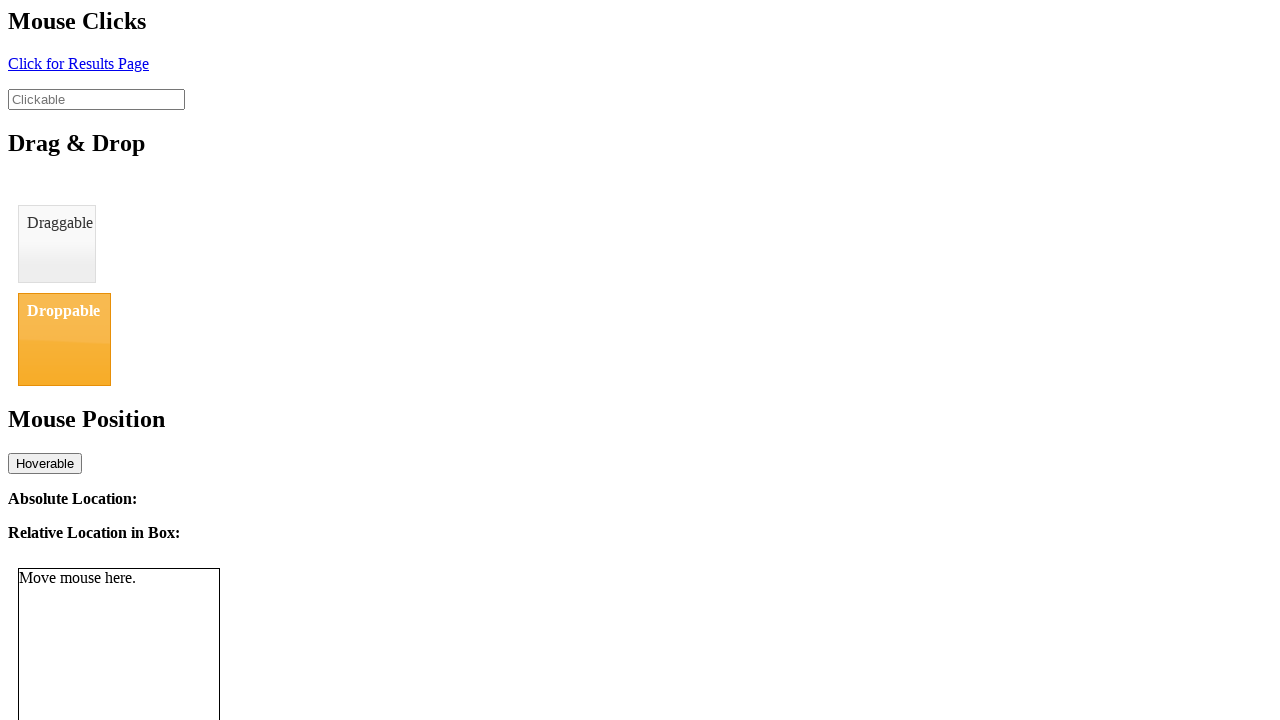

Navigated to mouse interaction page
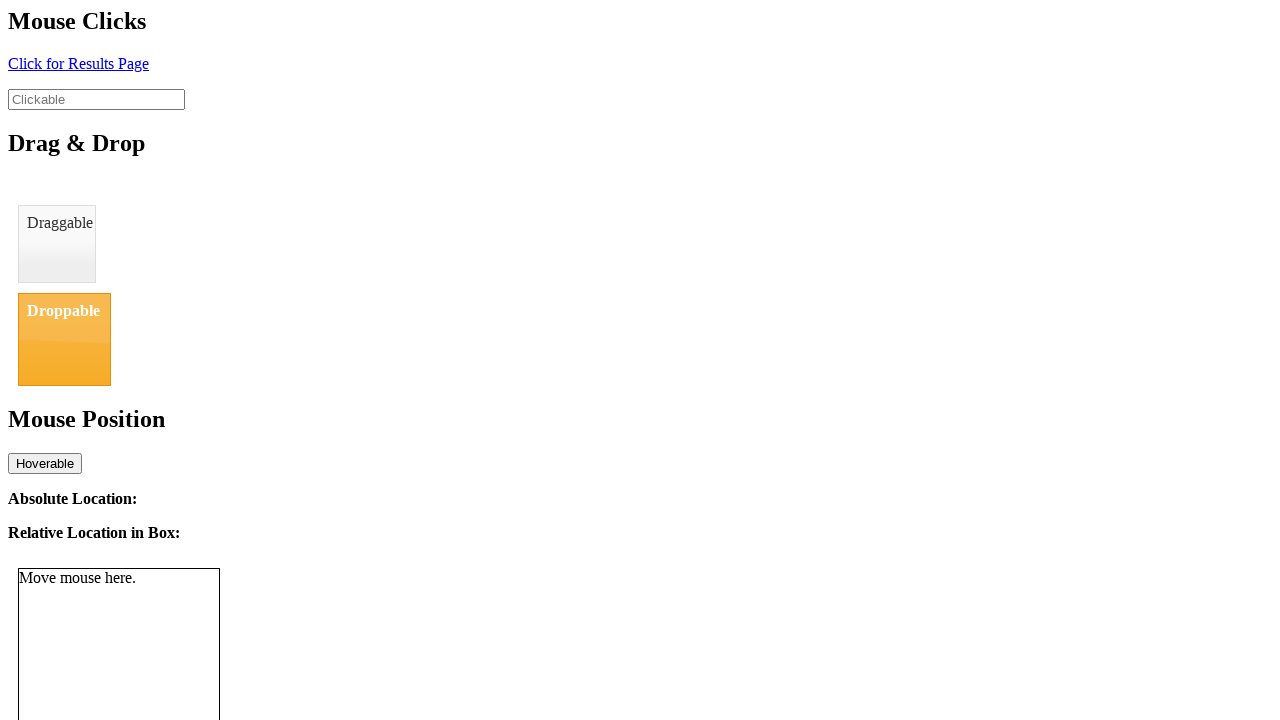

Clicked link to navigate to result page at (78, 63) on #click
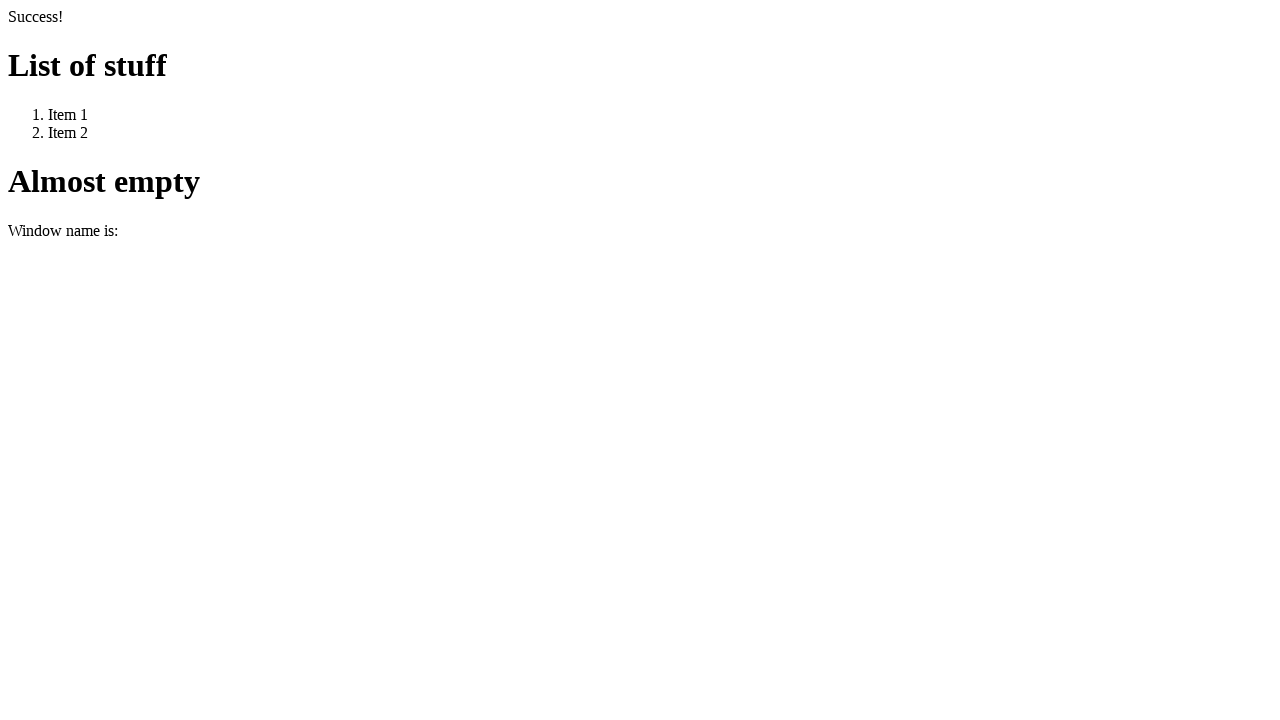

Waited for result page to load
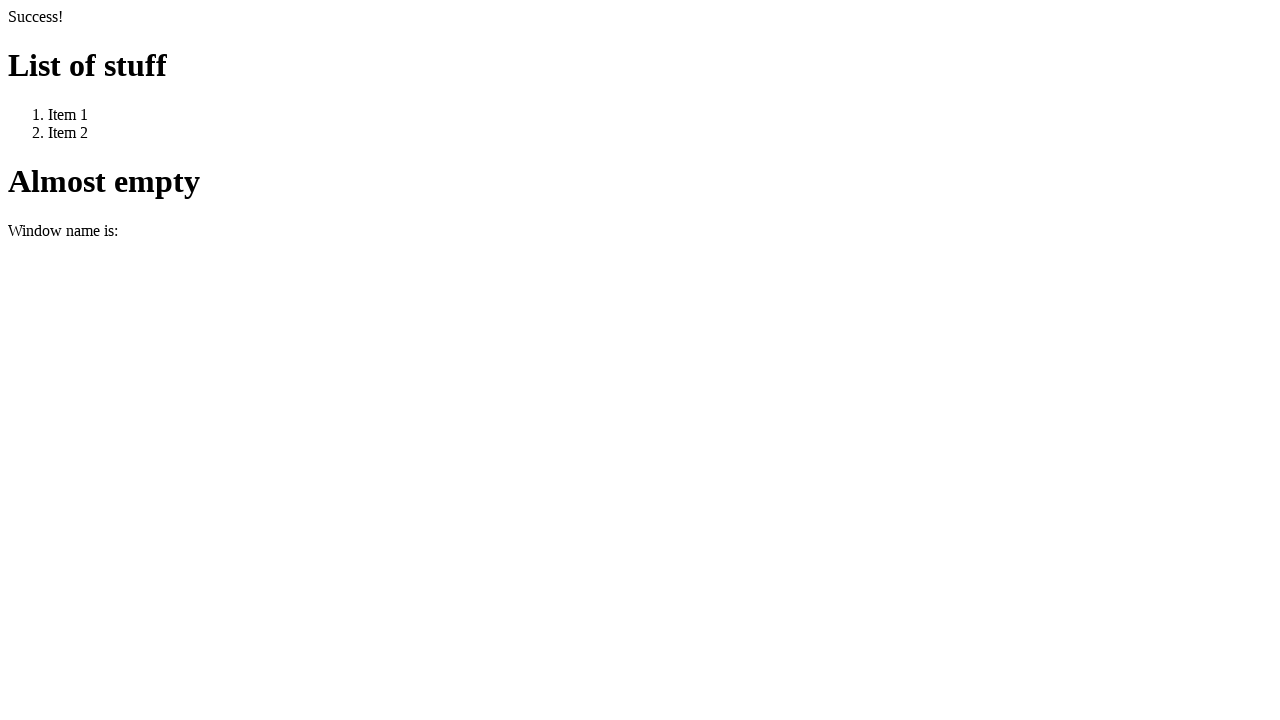

Used browser back button to navigate back
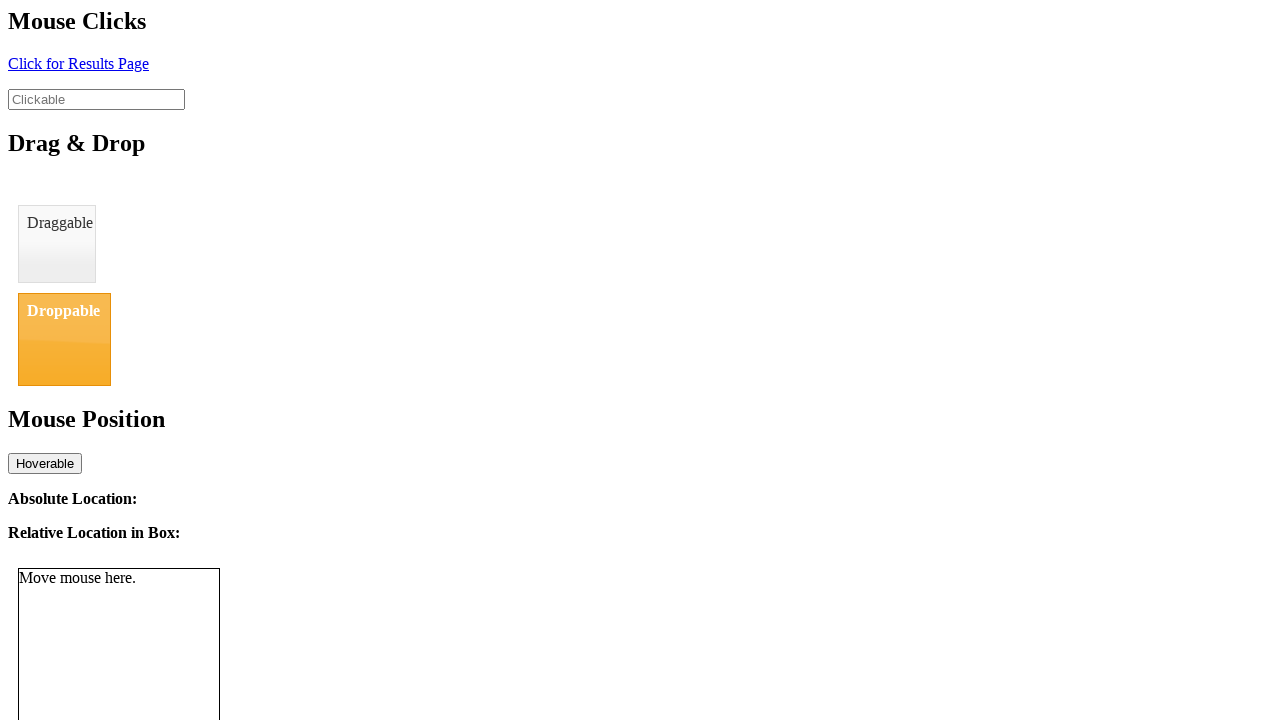

Verified we returned to the original mouse interaction page
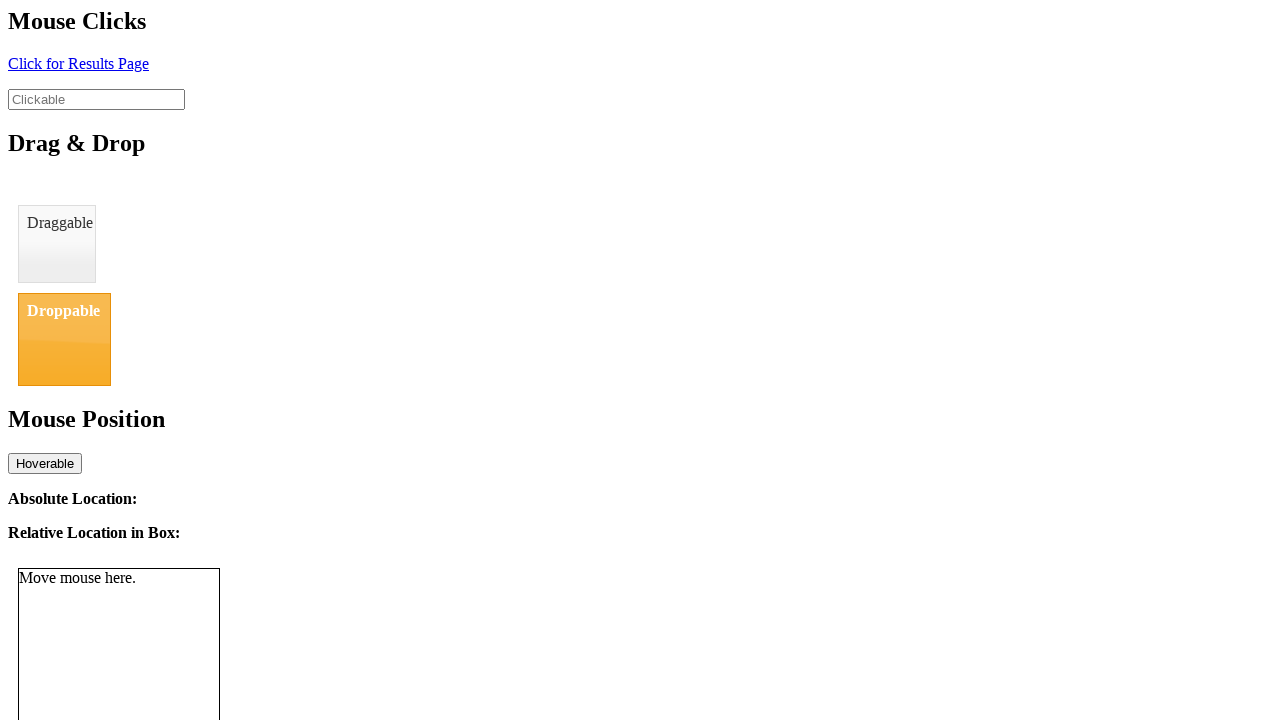

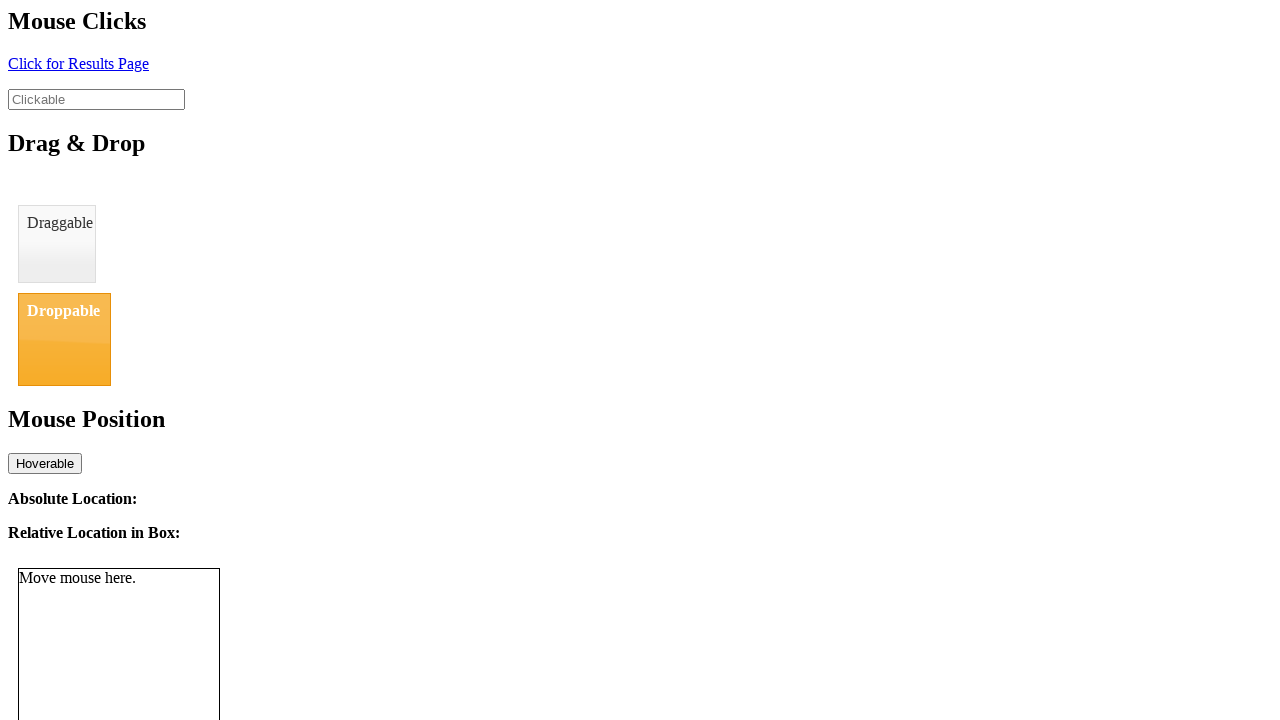